Tests double-click functionality on a button that reveals a message when double-clicked

Starting URL: https://automationfc.github.io/basic-form/index.html

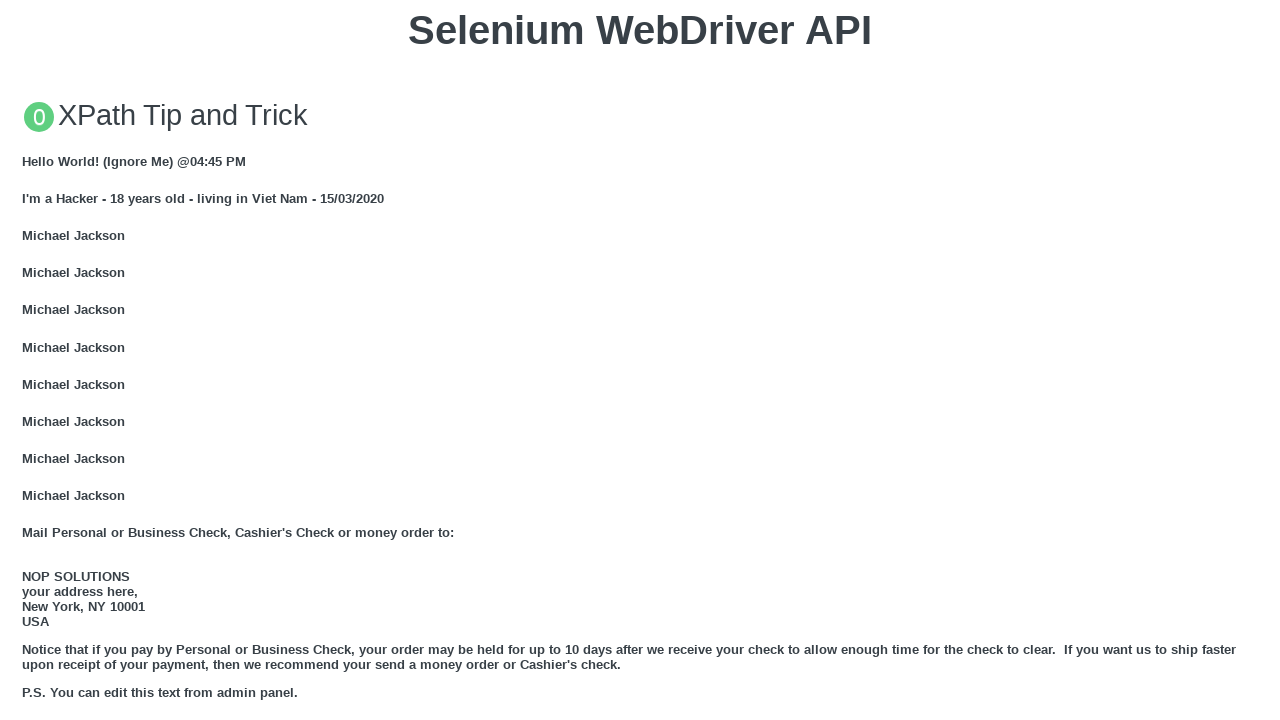

Double-clicked the 'Double click me' button at (640, 361) on xpath=//button[text()='Double click me']
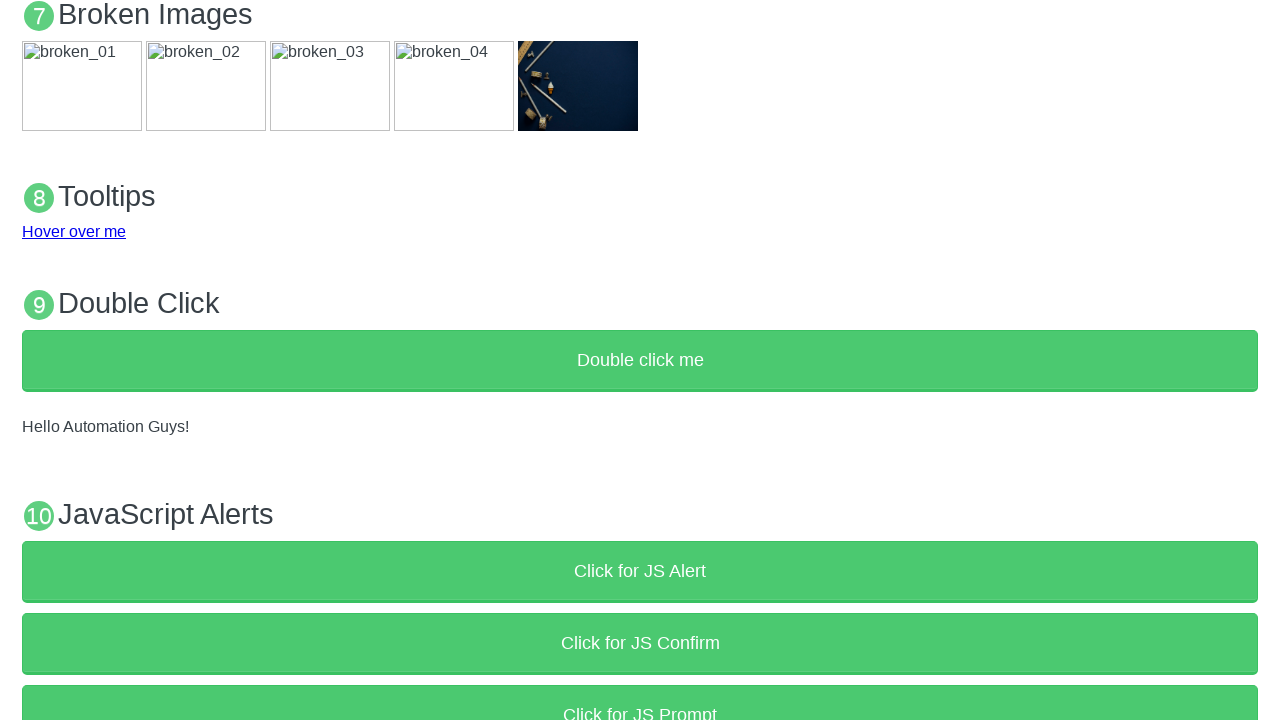

Verified that the message 'Hello Automation Guys!' appeared after double-click
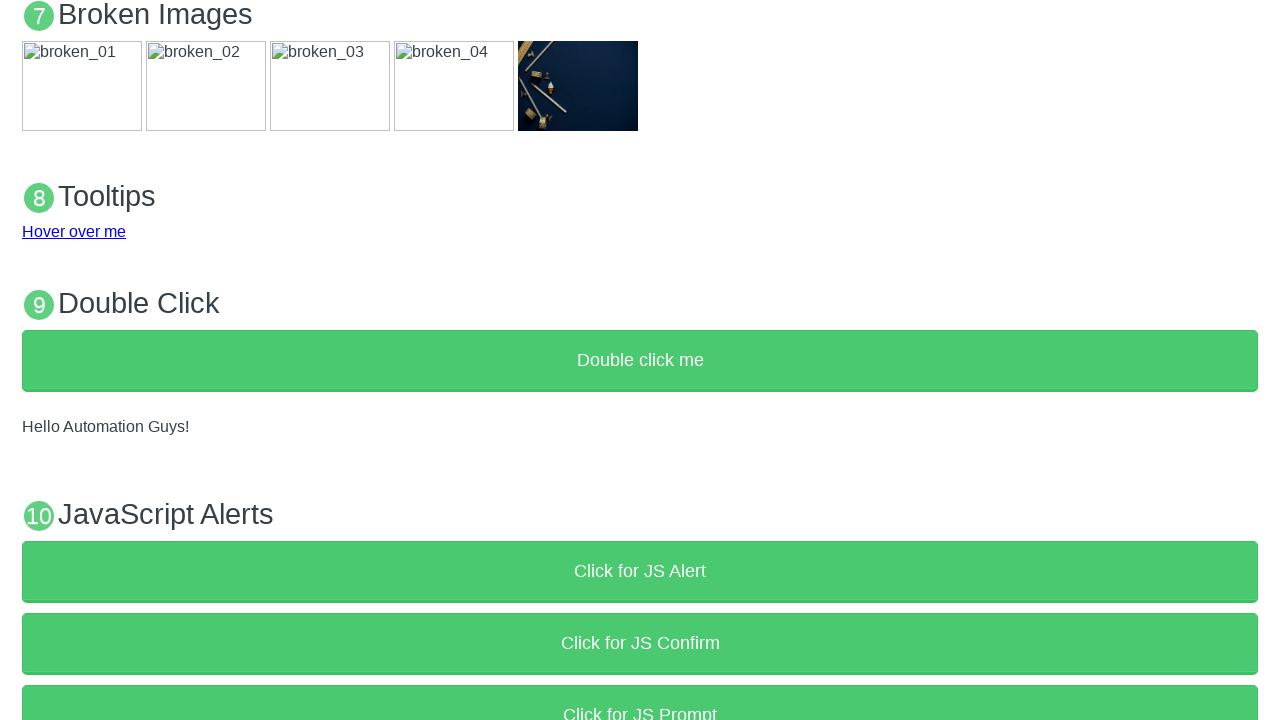

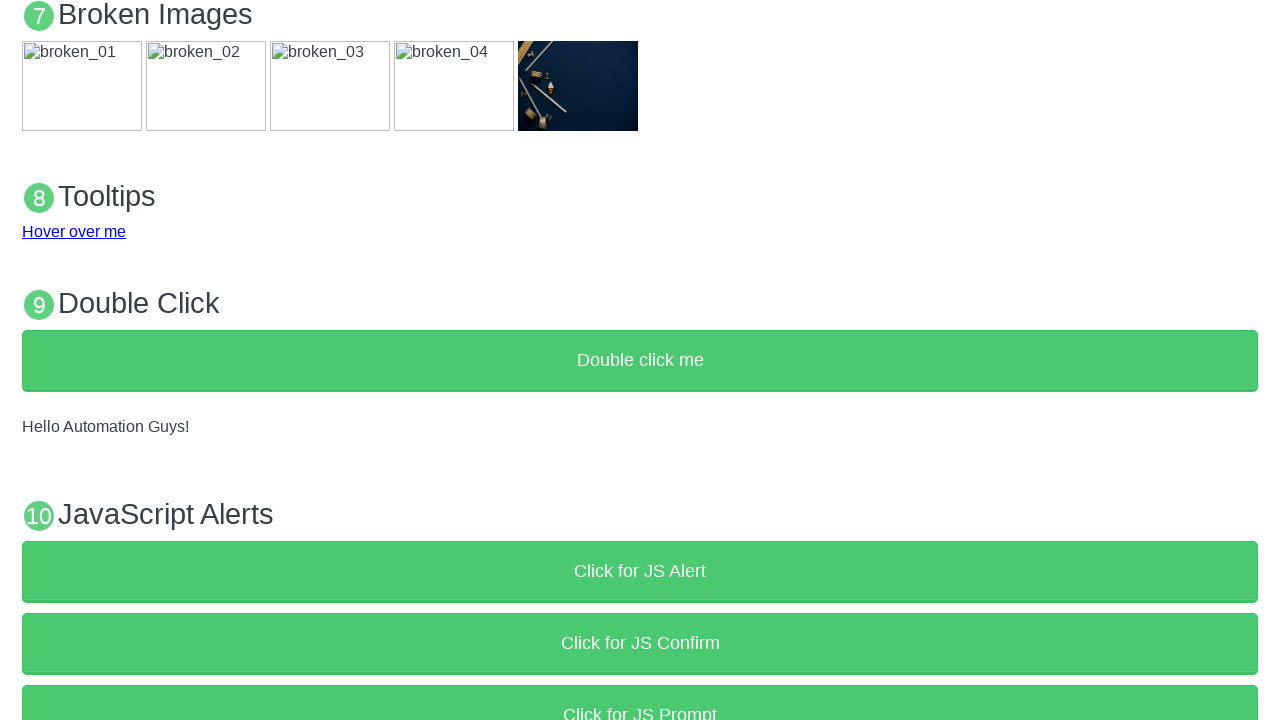